Tests the hide button functionality on a practice page by clicking the hide button and verifying its behavior

Starting URL: https://www.letskodeit.com/practice

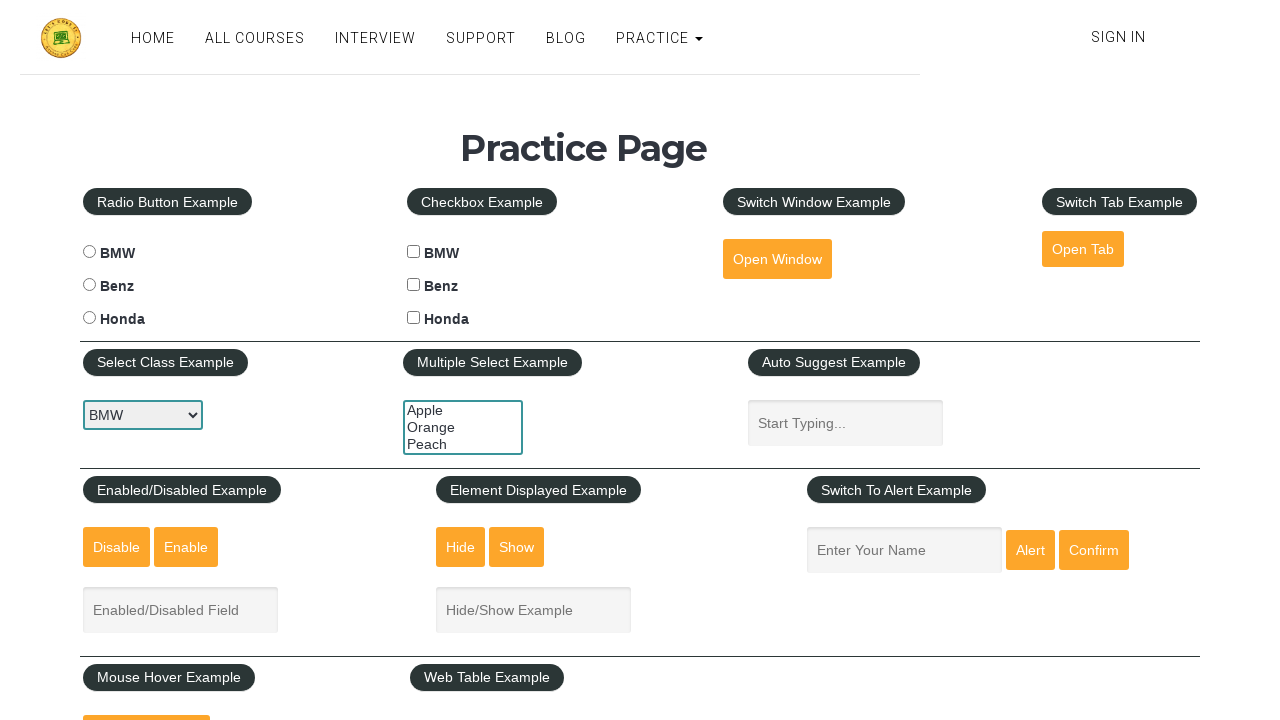

Navigated to practice page
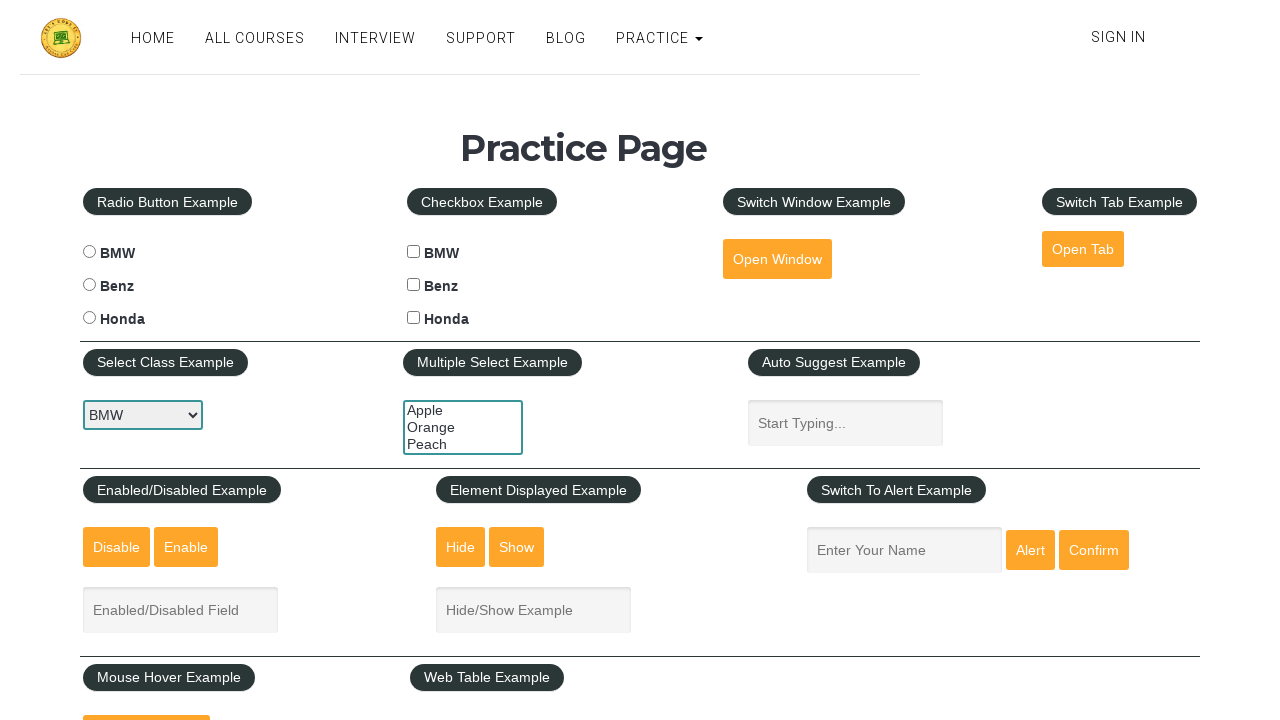

Clicked the hide button at (461, 547) on #hide-textbox
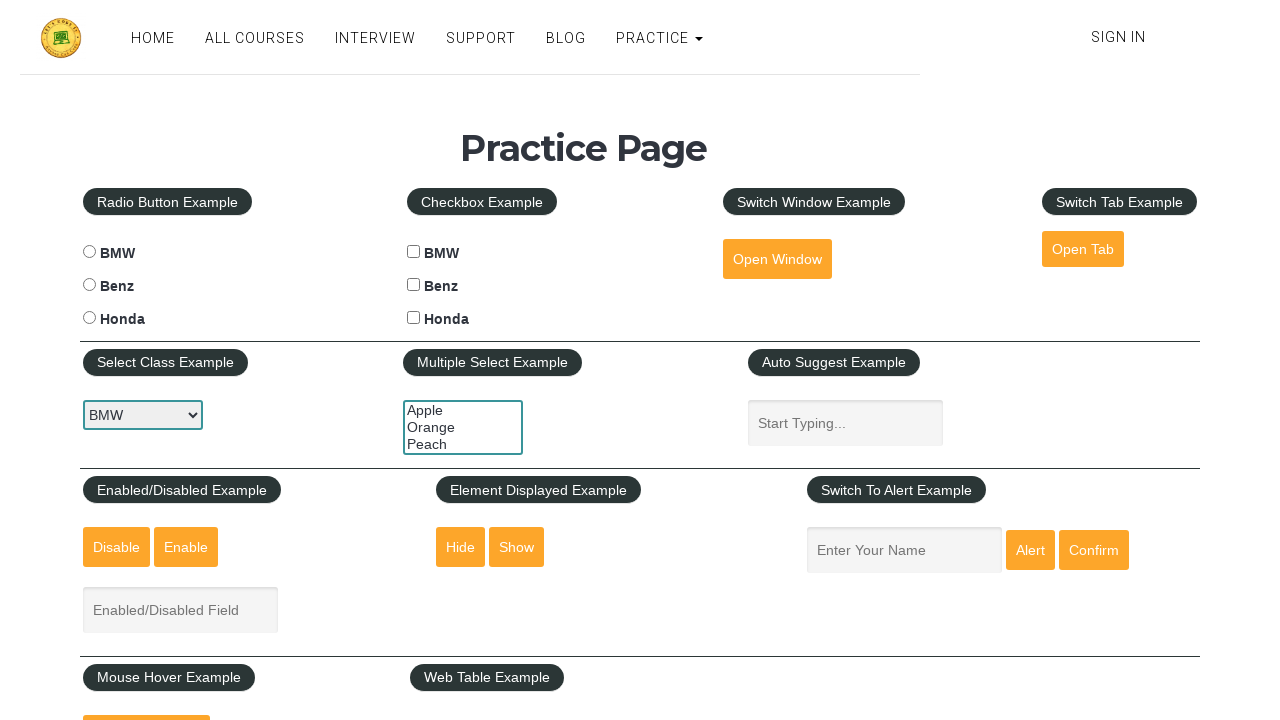

Verified text box visibility status: False
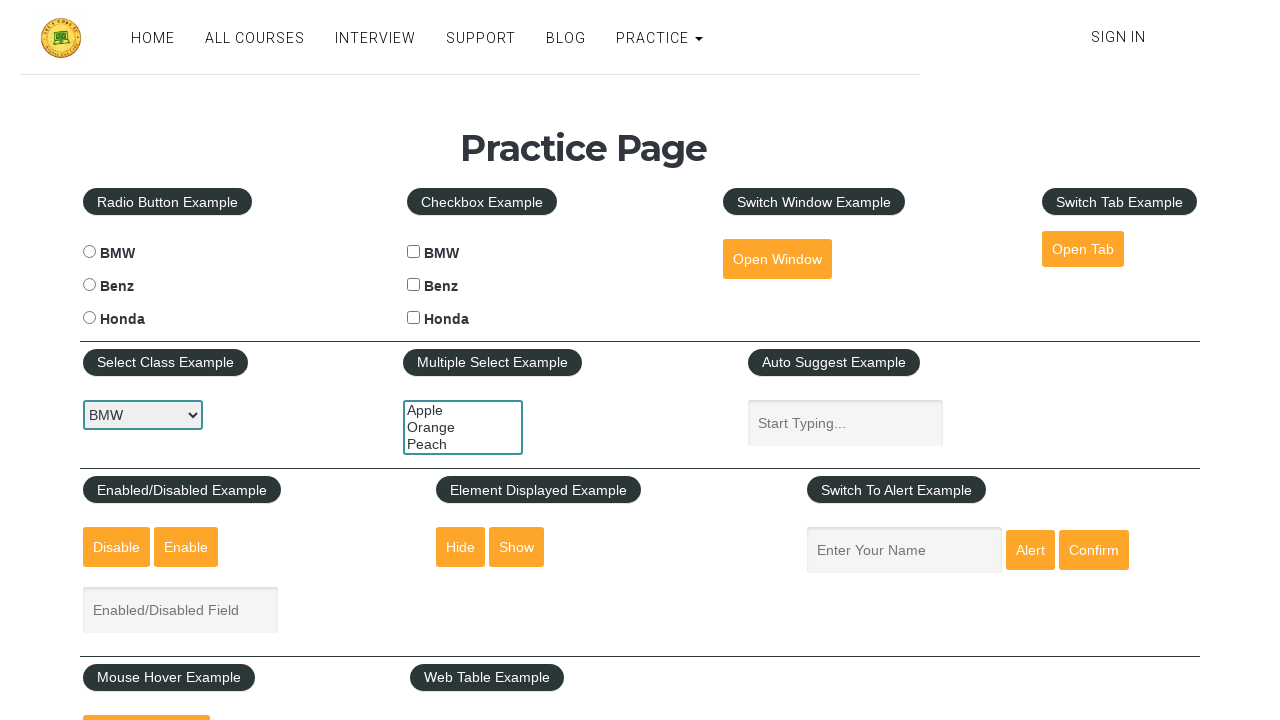

Logged text box visibility result: False
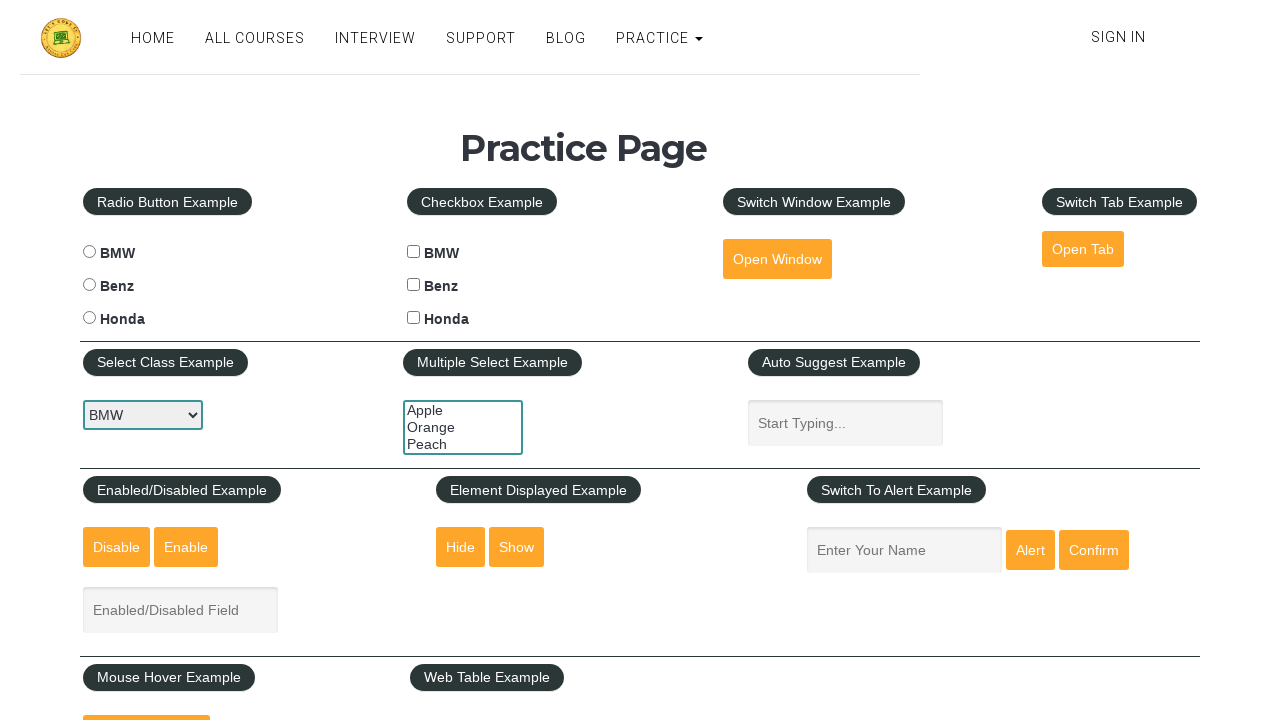

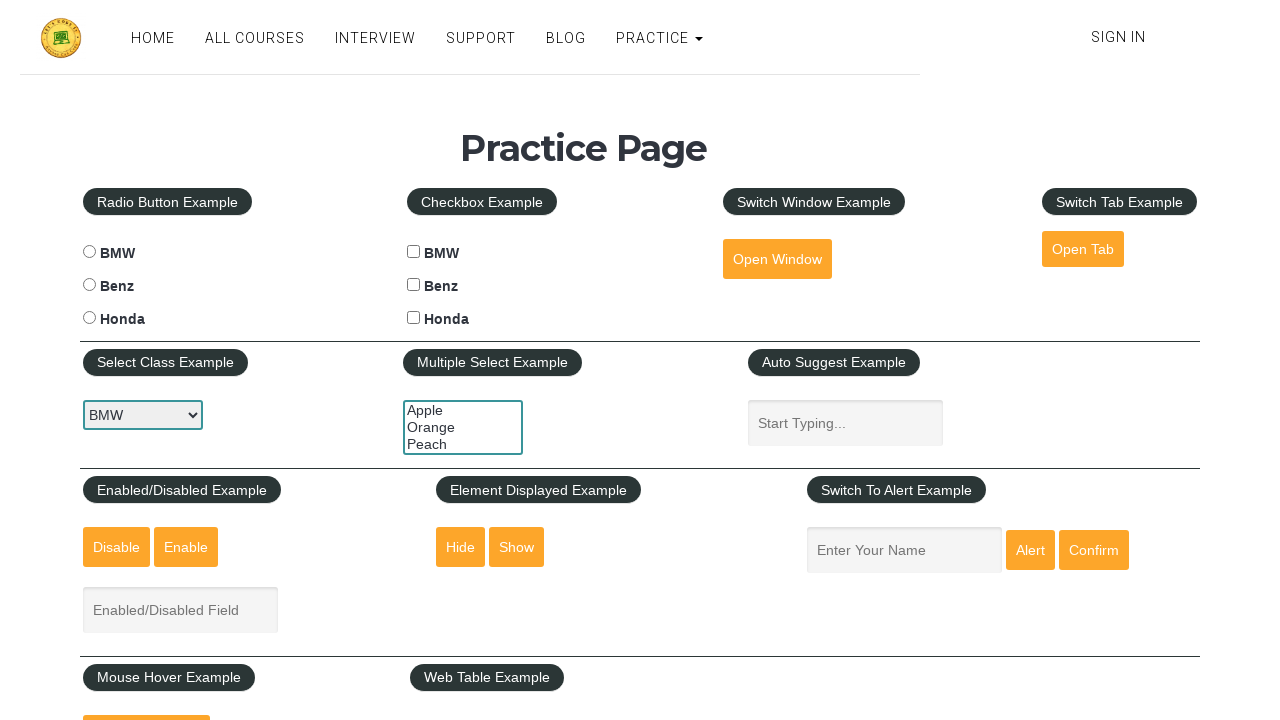